Tests form validation by submitting an extremely large year value (integer overflow) to trigger an error

Starting URL: https://carros-crud.vercel.app/

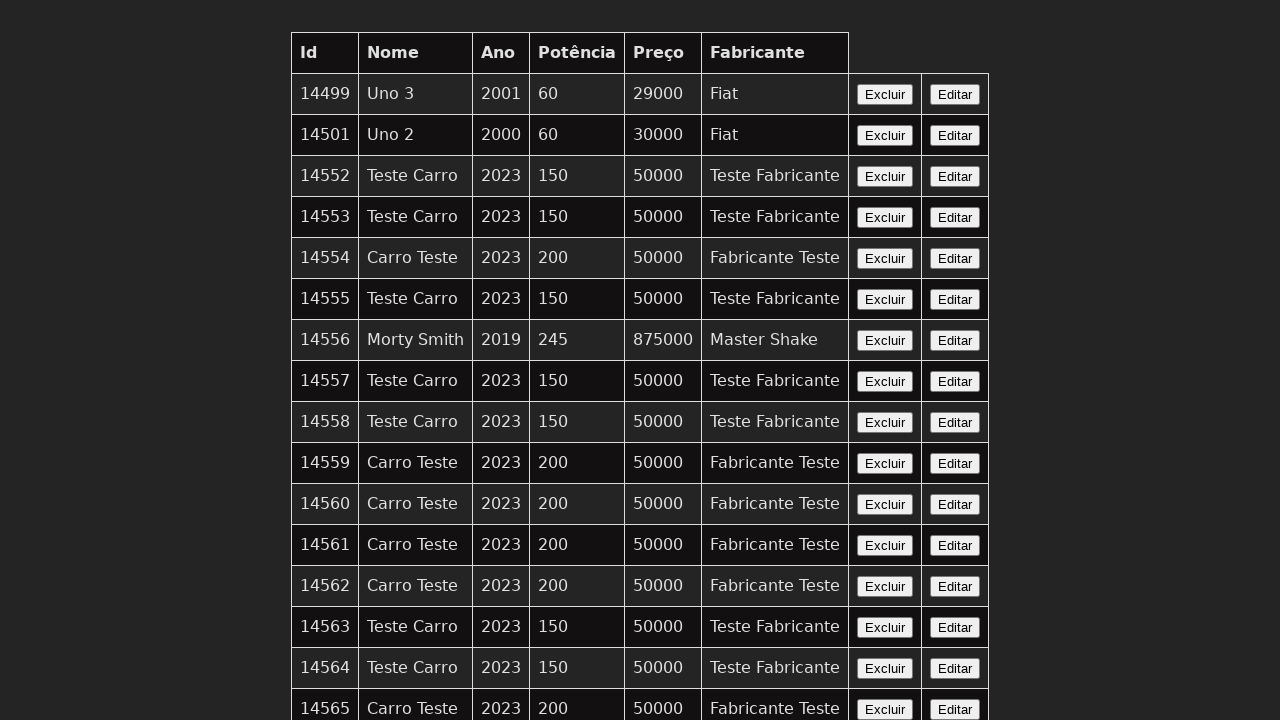

Filled 'nome' field with 'Teste Carro' on input[name='nome']
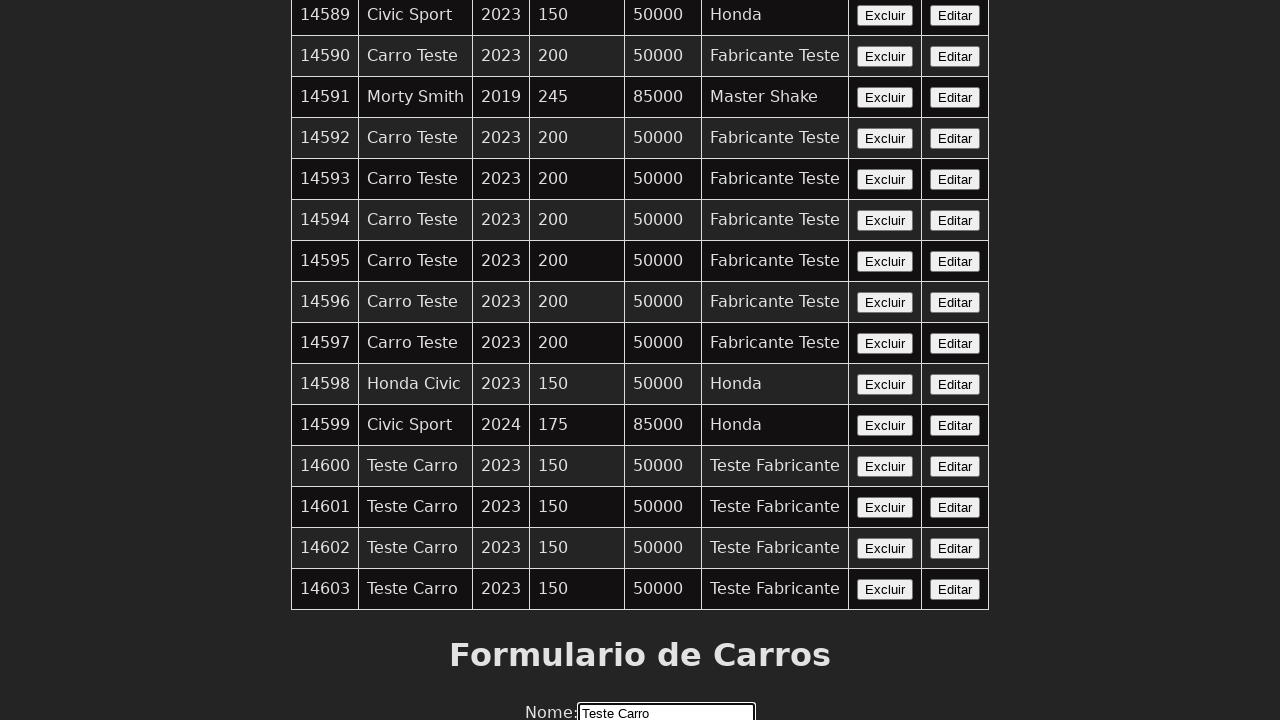

Filled 'ano' field with oversized year value 2147483648 to trigger integer overflow on input[name='ano']
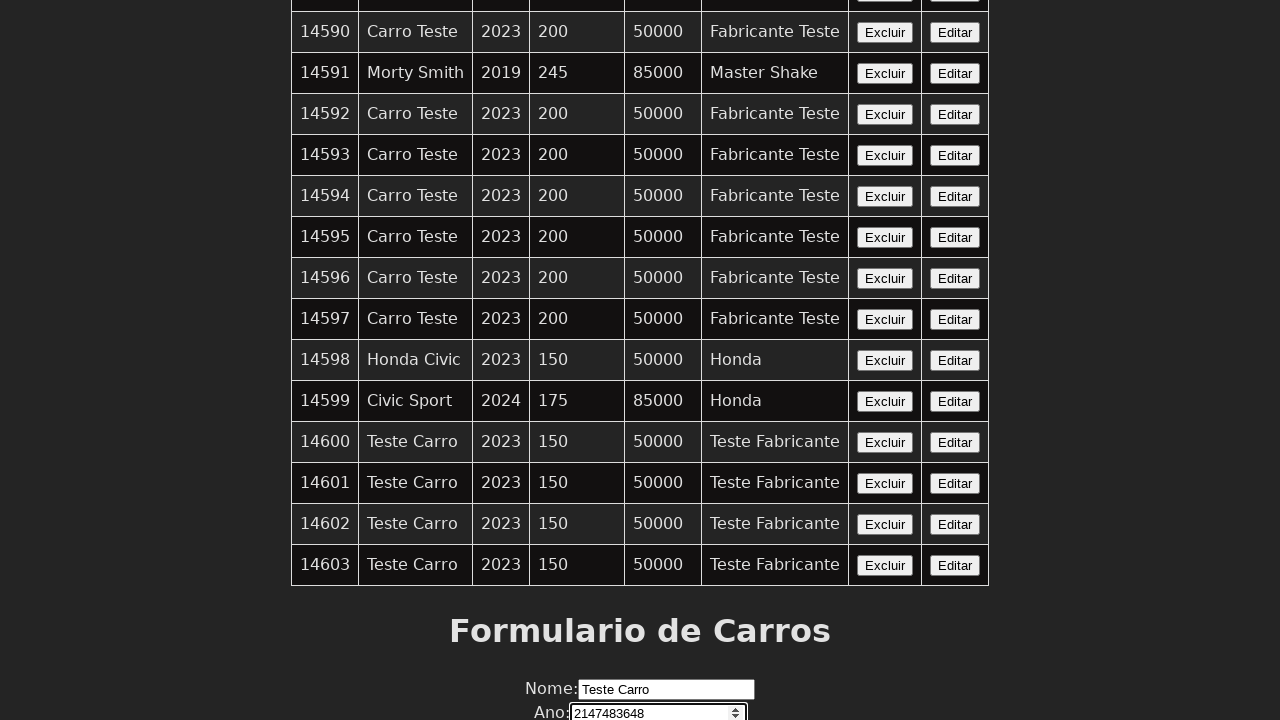

Filled 'potencia' field with '200' on input[name='potencia']
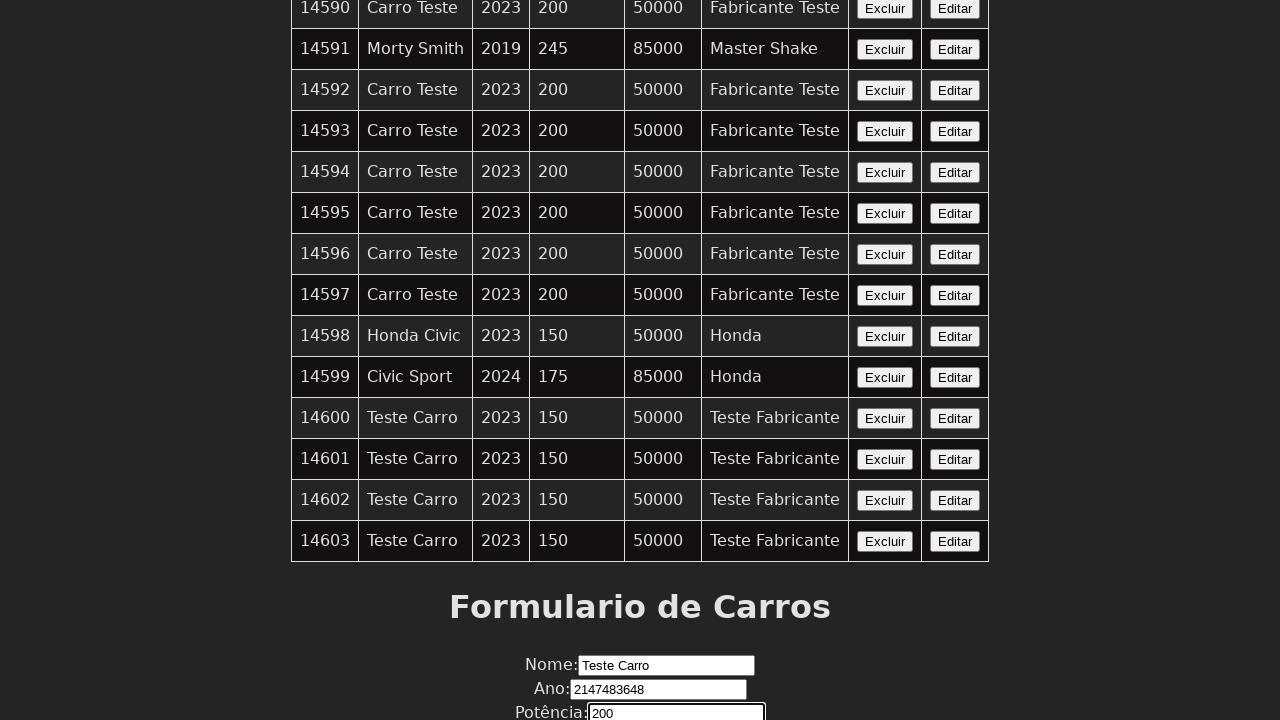

Filled 'preco' field with '50000' on input[name='preco']
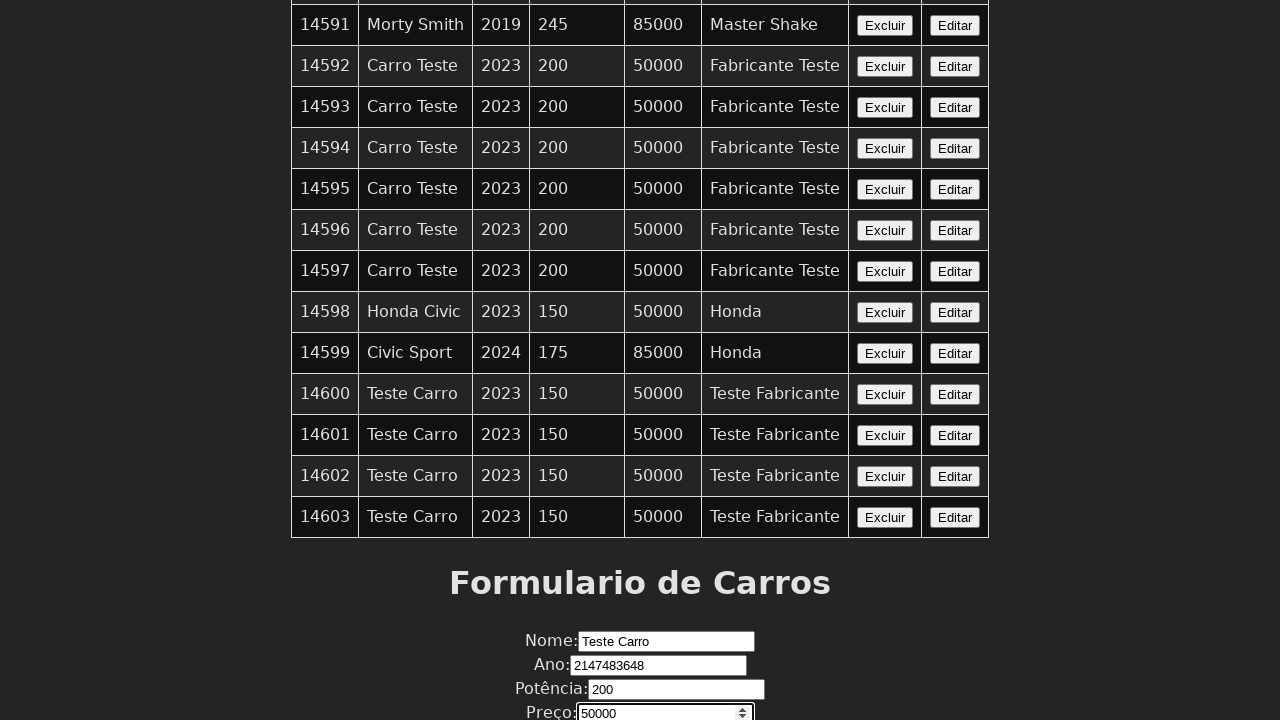

Filled 'fabricante' field with 'Fabricante Teste' on input[name='fabricante']
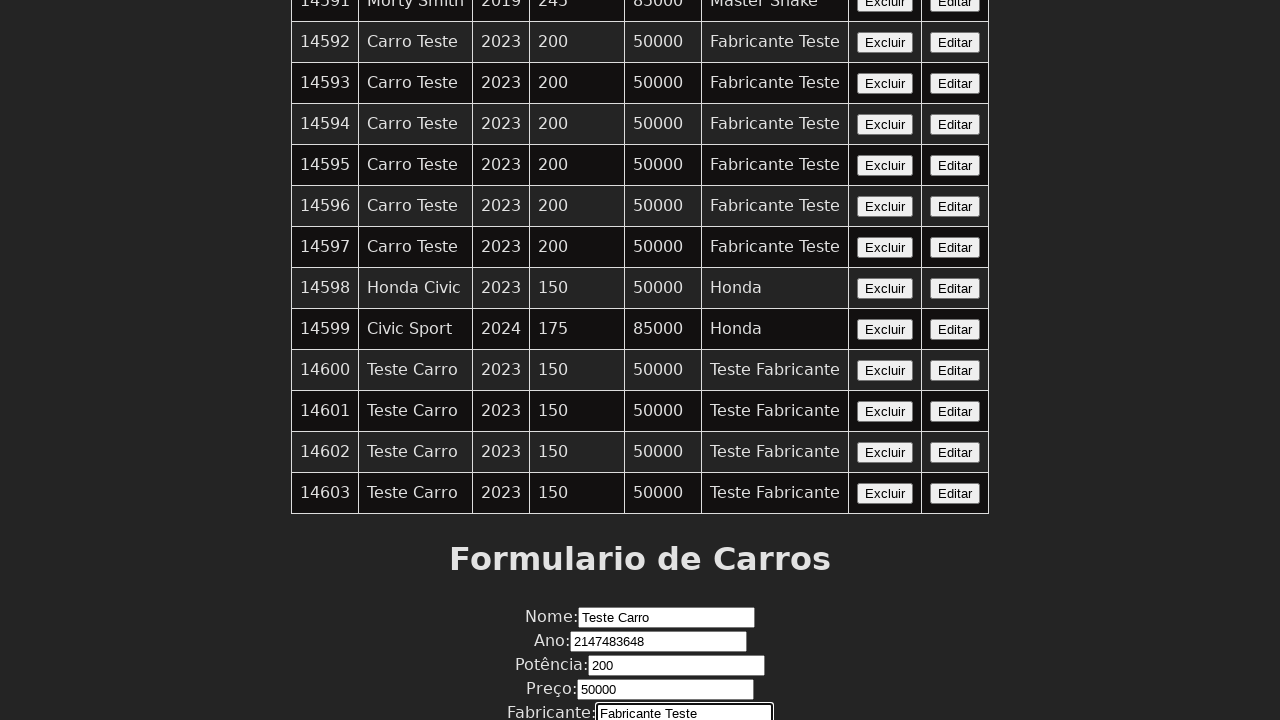

Clicked 'Enviar' submit button with invalid year value at (640, 676) on xpath=//button[contains(text(),'Enviar')]
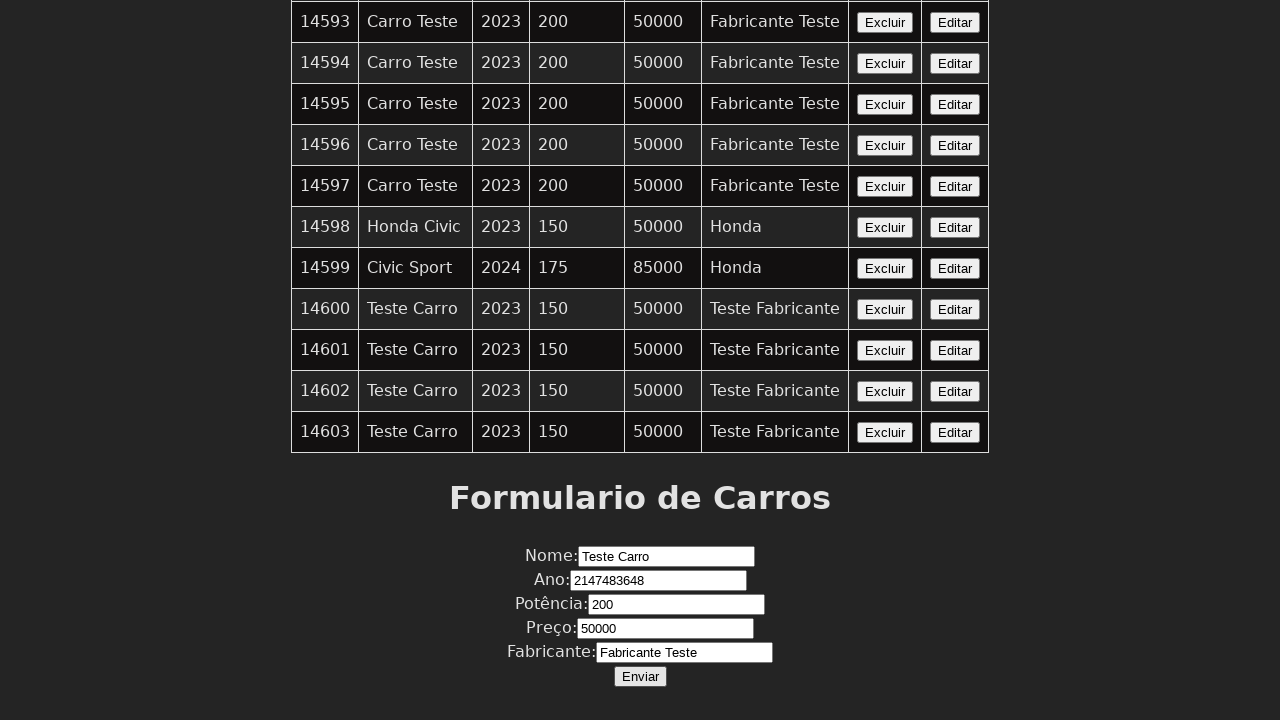

Set up dialog handler to accept alerts
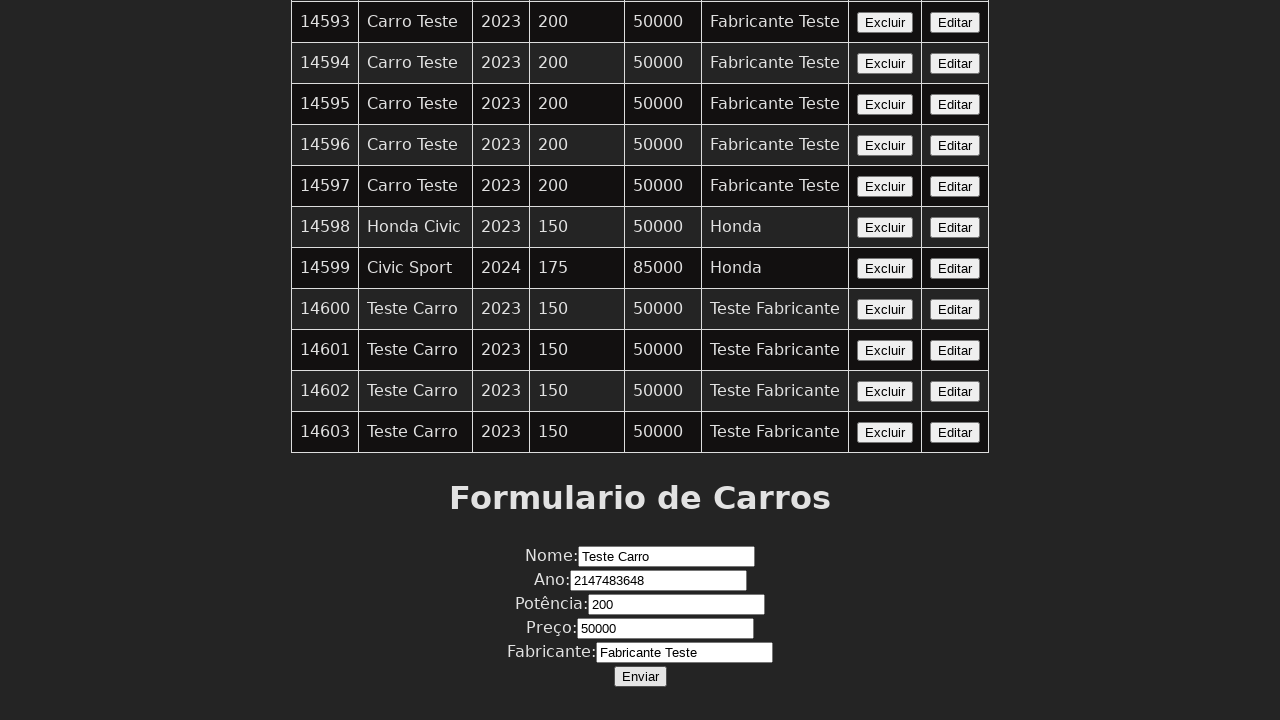

Waited 1000ms for form validation error to appear
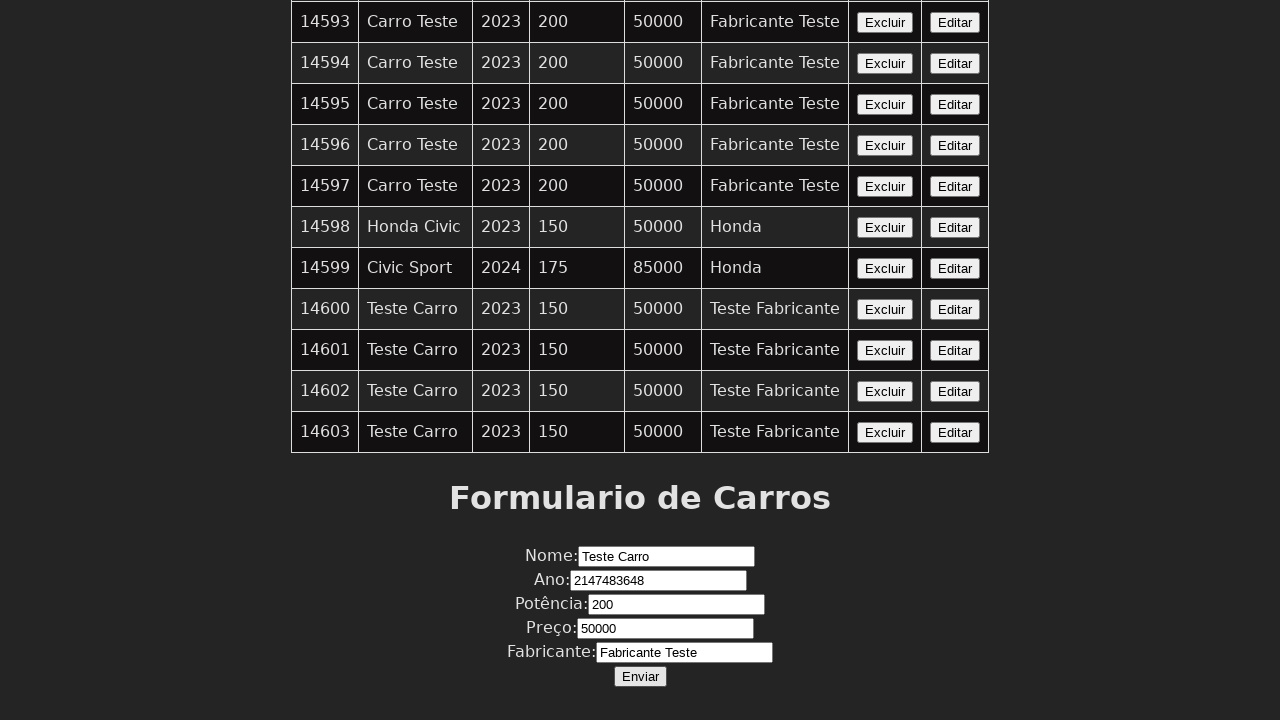

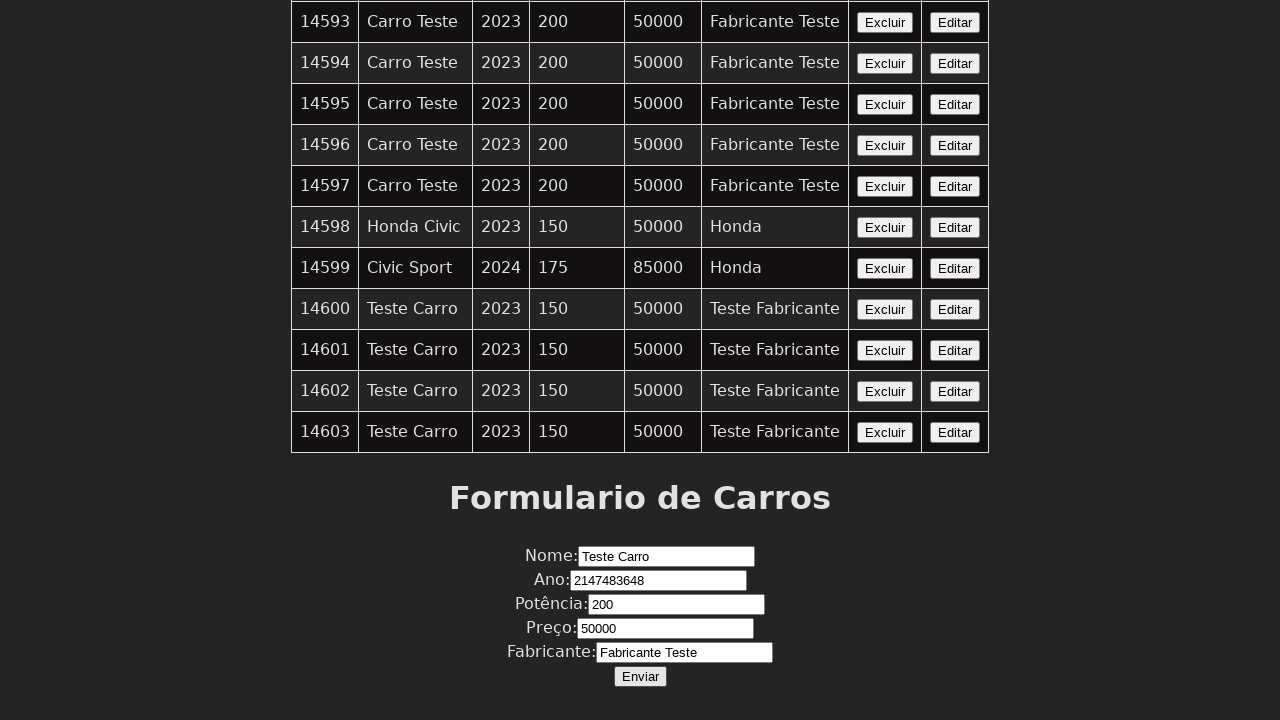